Navigates to Apple's homepage and maximizes the browser window

Starting URL: https://apple.com

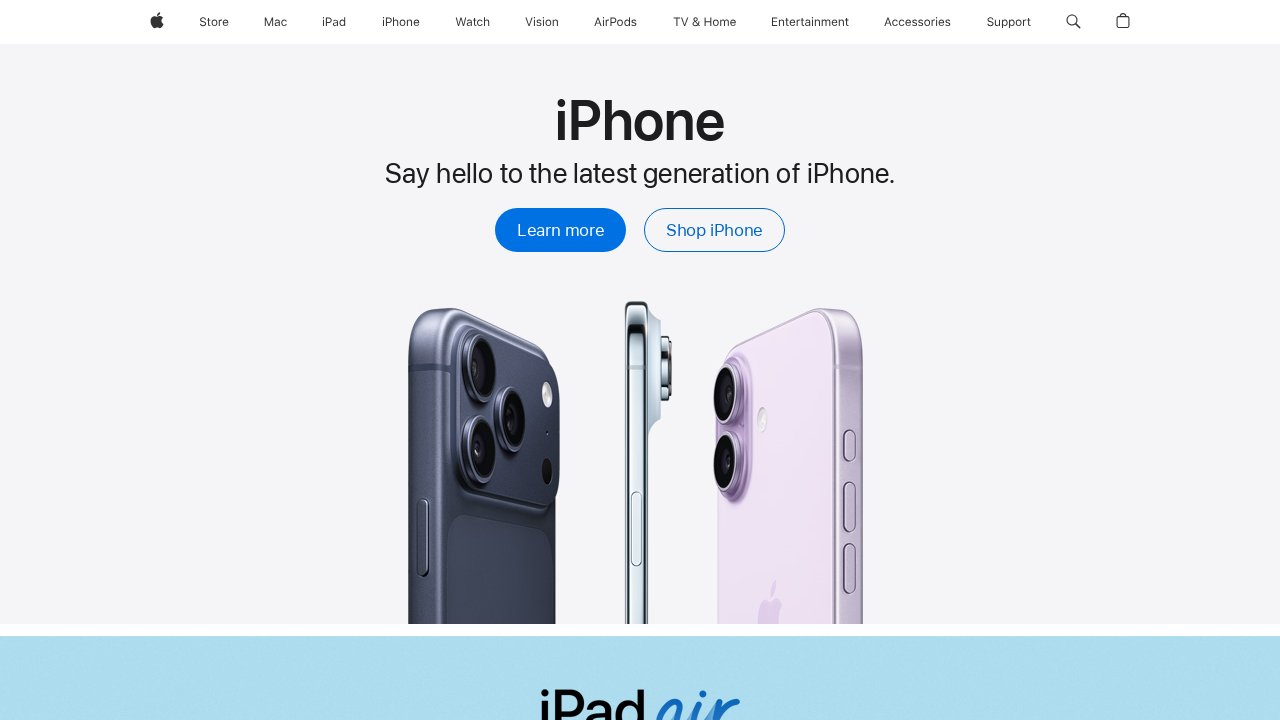

Set viewport size to 1920x1080
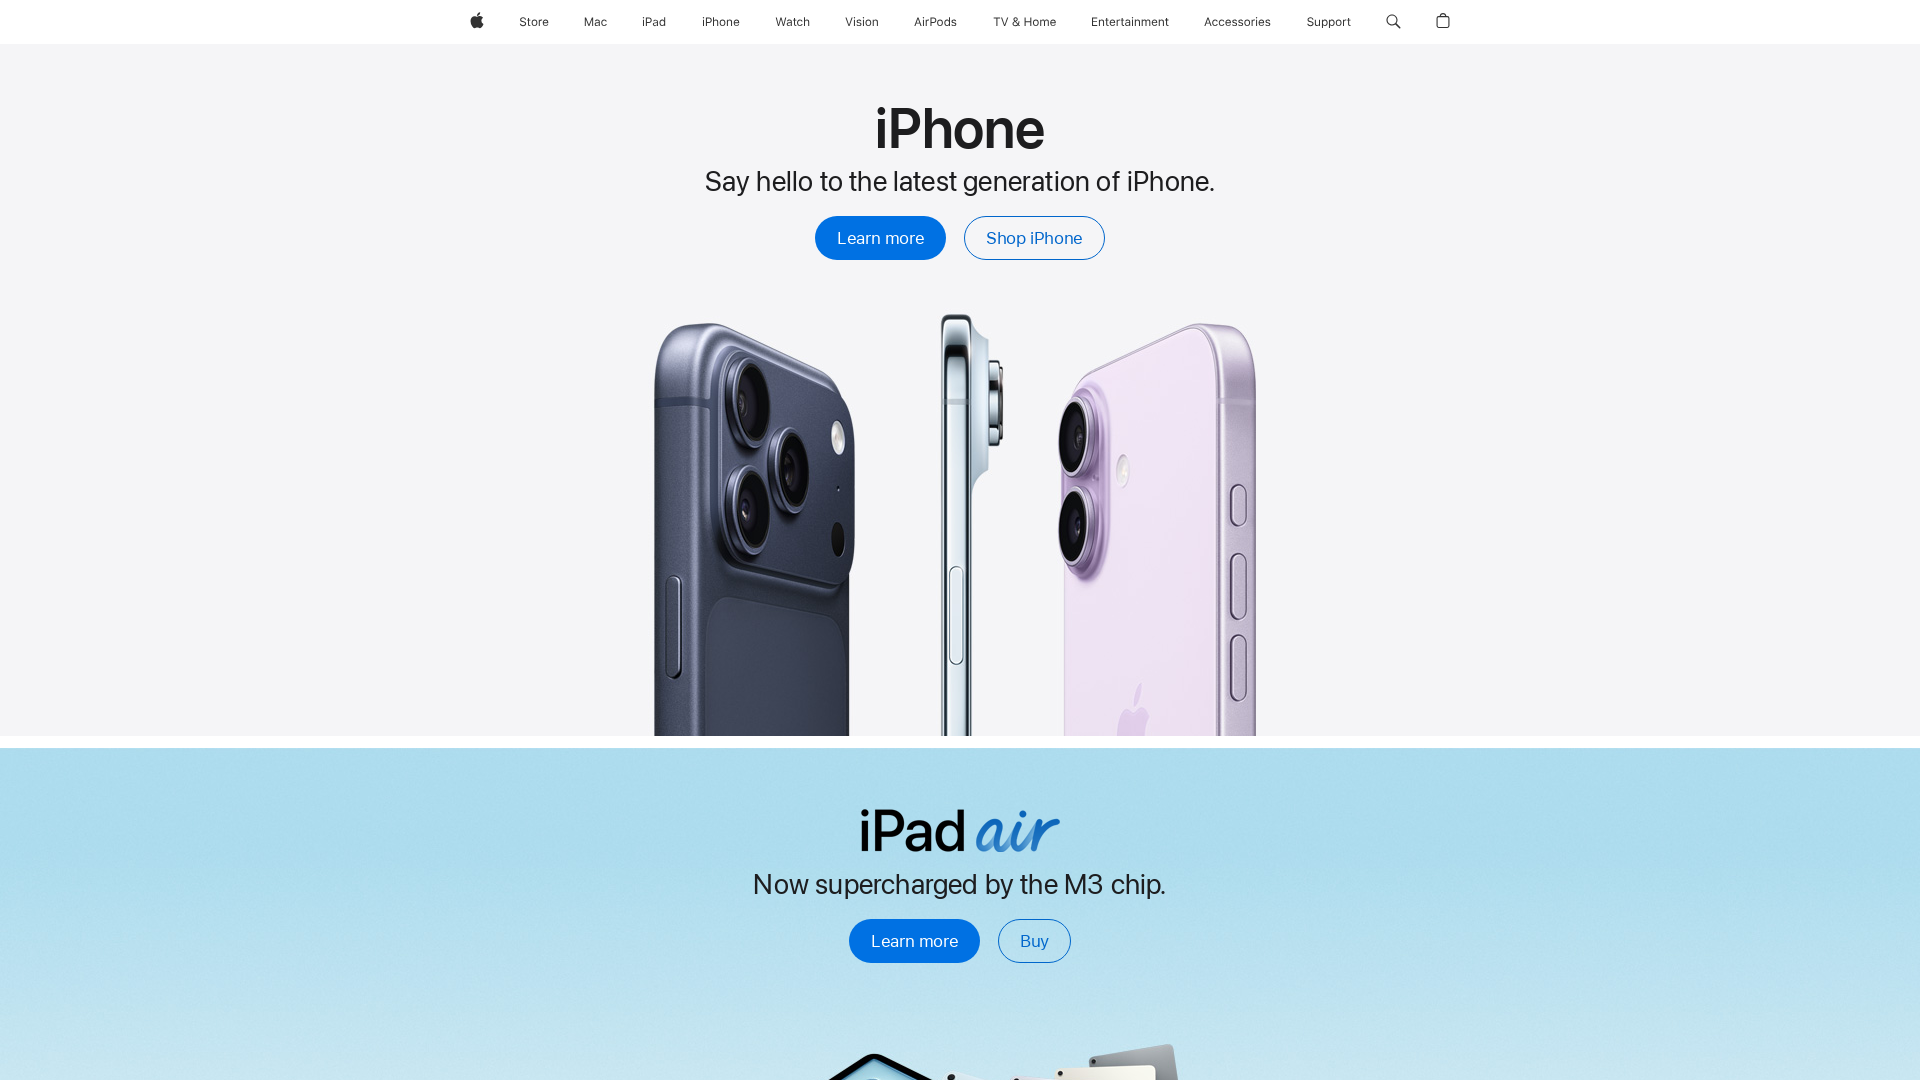

Navigated to Apple's homepage at https://apple.com
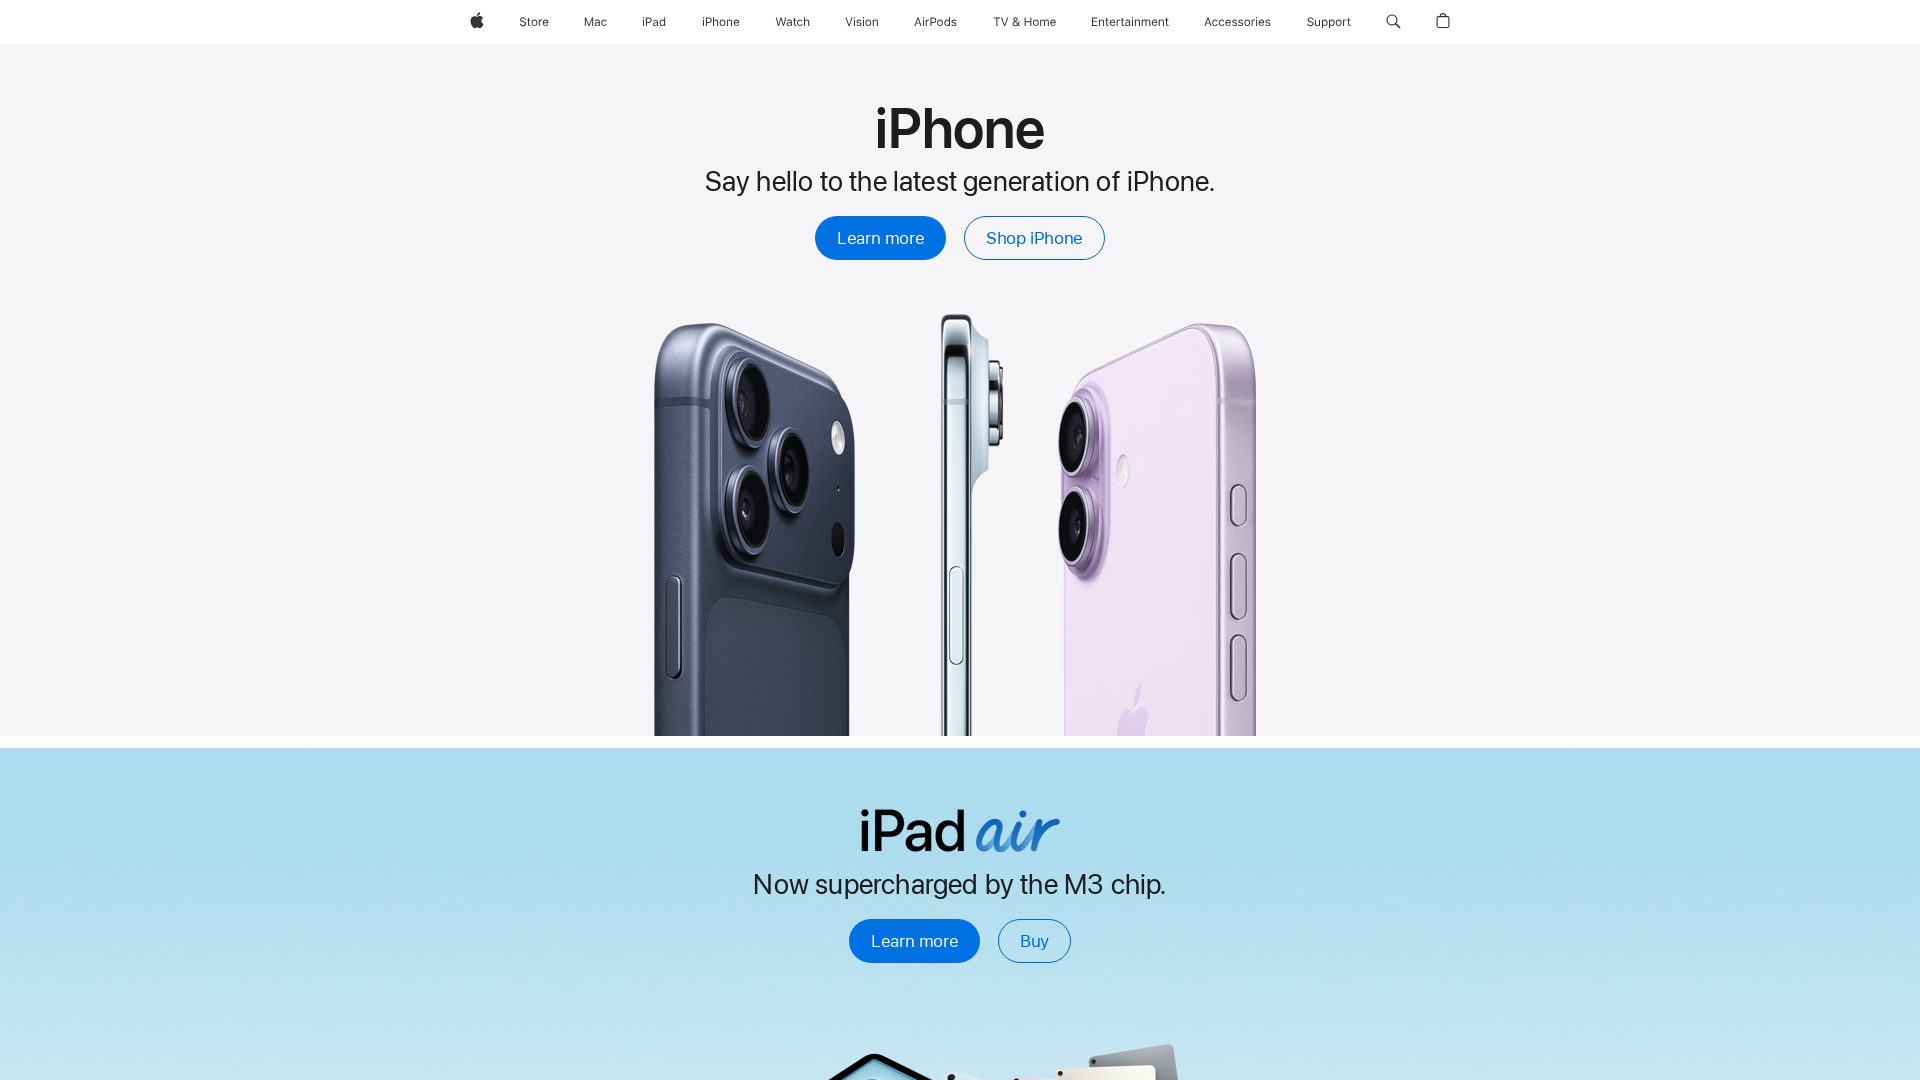

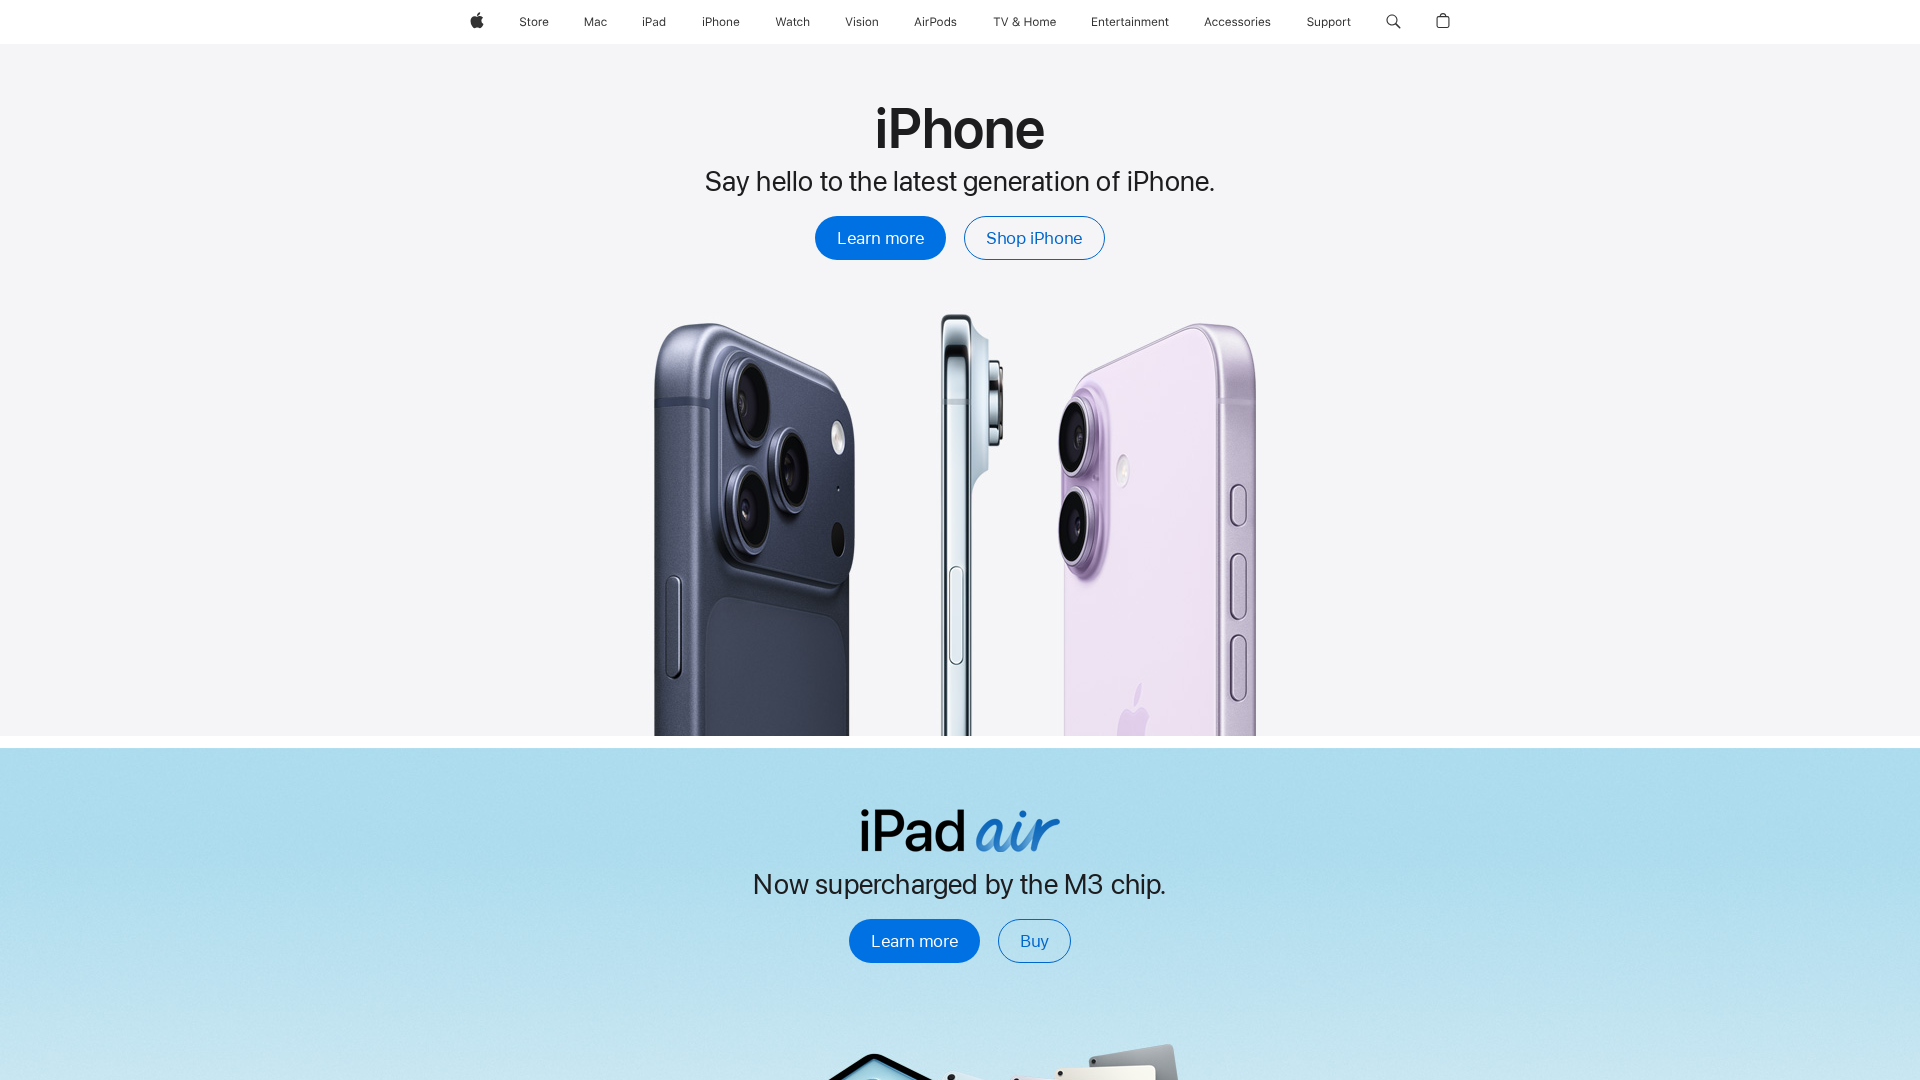